Navigates to the PHP Travels website homepage and waits for it to load.

Starting URL: https://www.phptravels.net/en

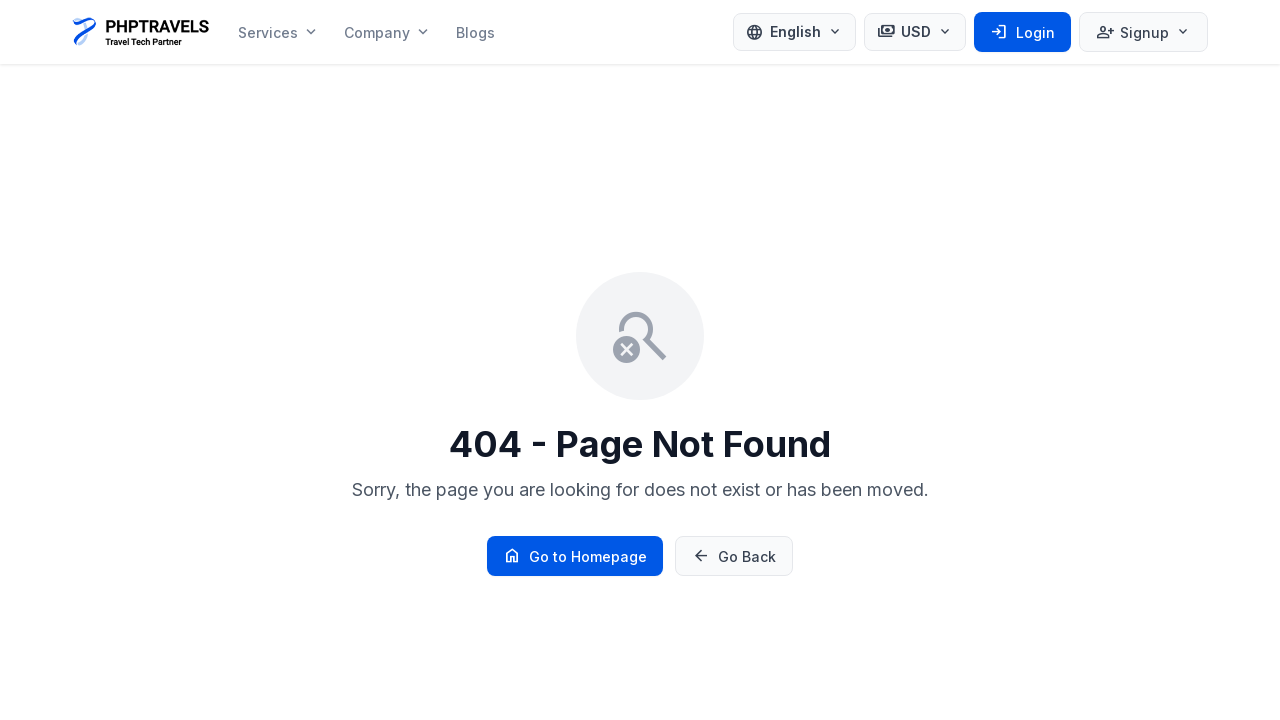

Navigated to PHP Travels website homepage
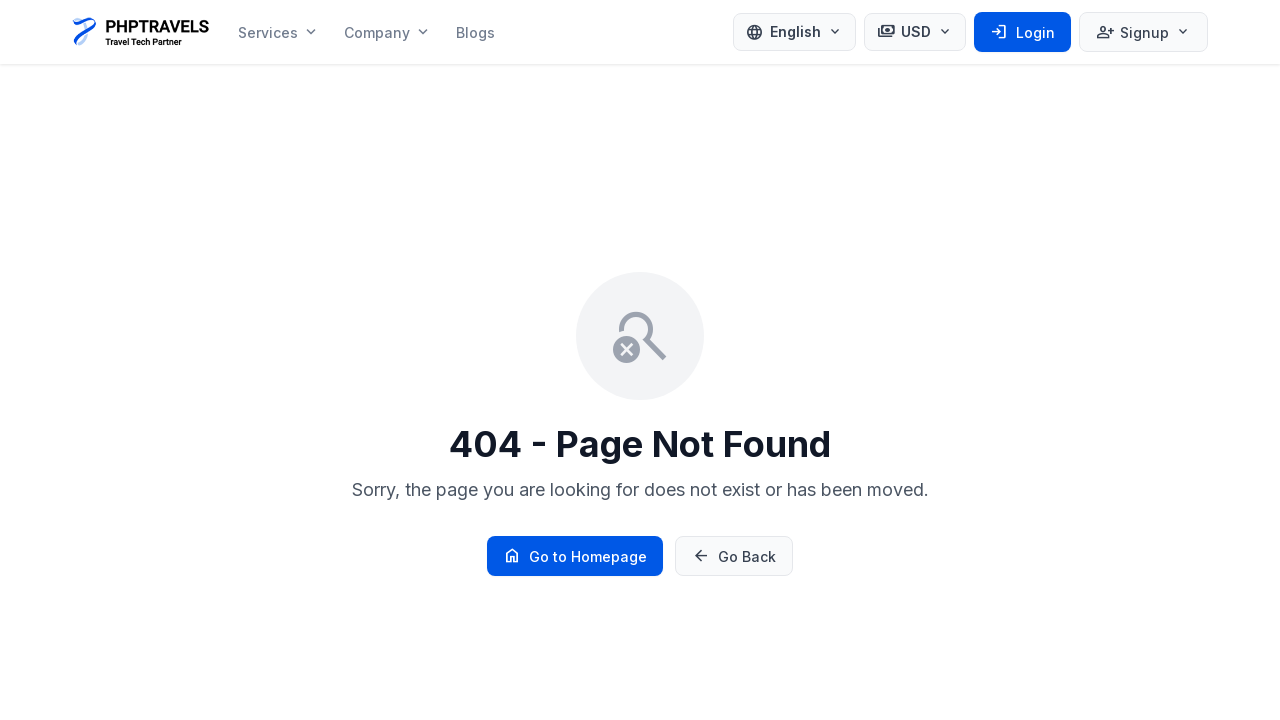

Page DOM content fully loaded
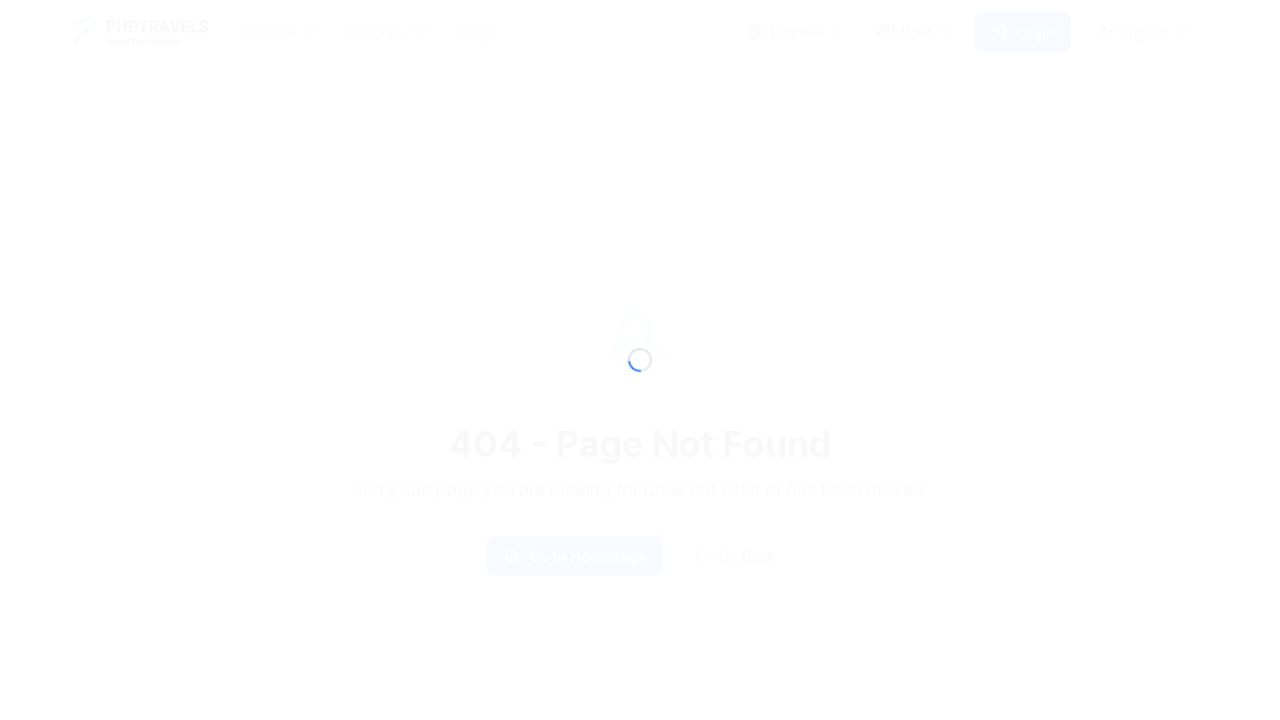

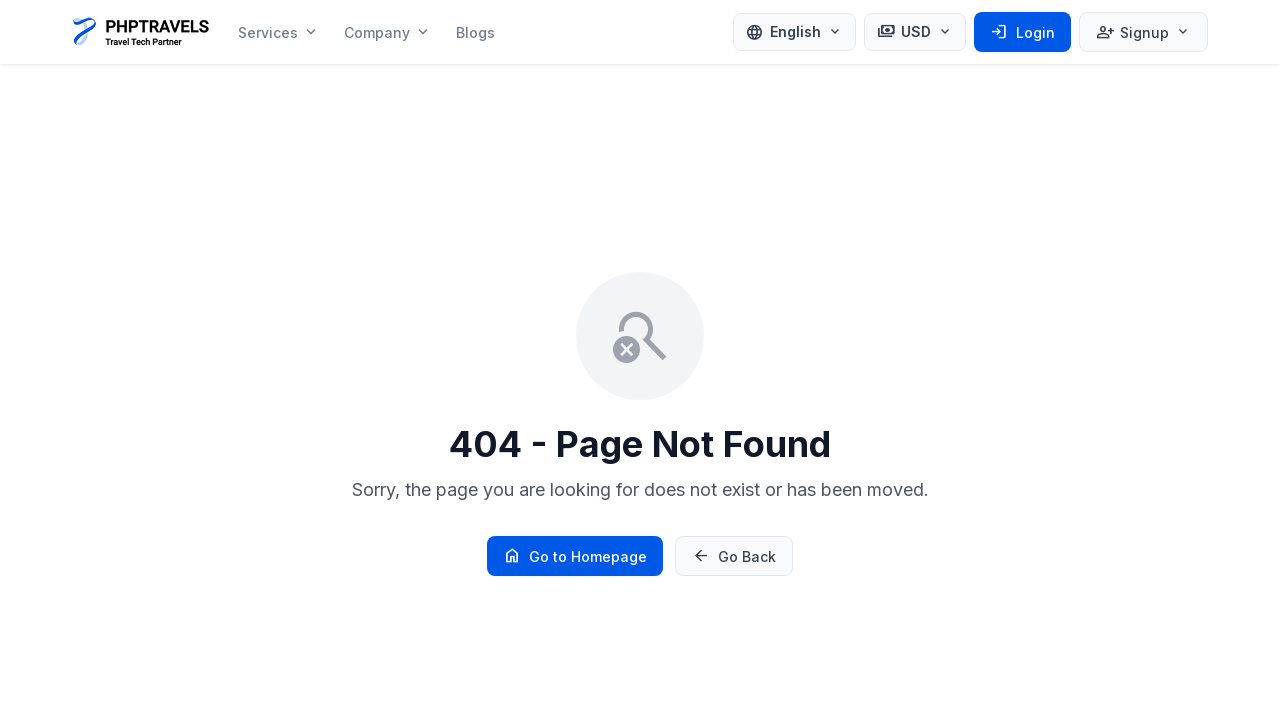